Tests successful contact form submission by filling all mandatory fields and verifying success message appears

Starting URL: https://jupiter.cloud.planittesting.com/

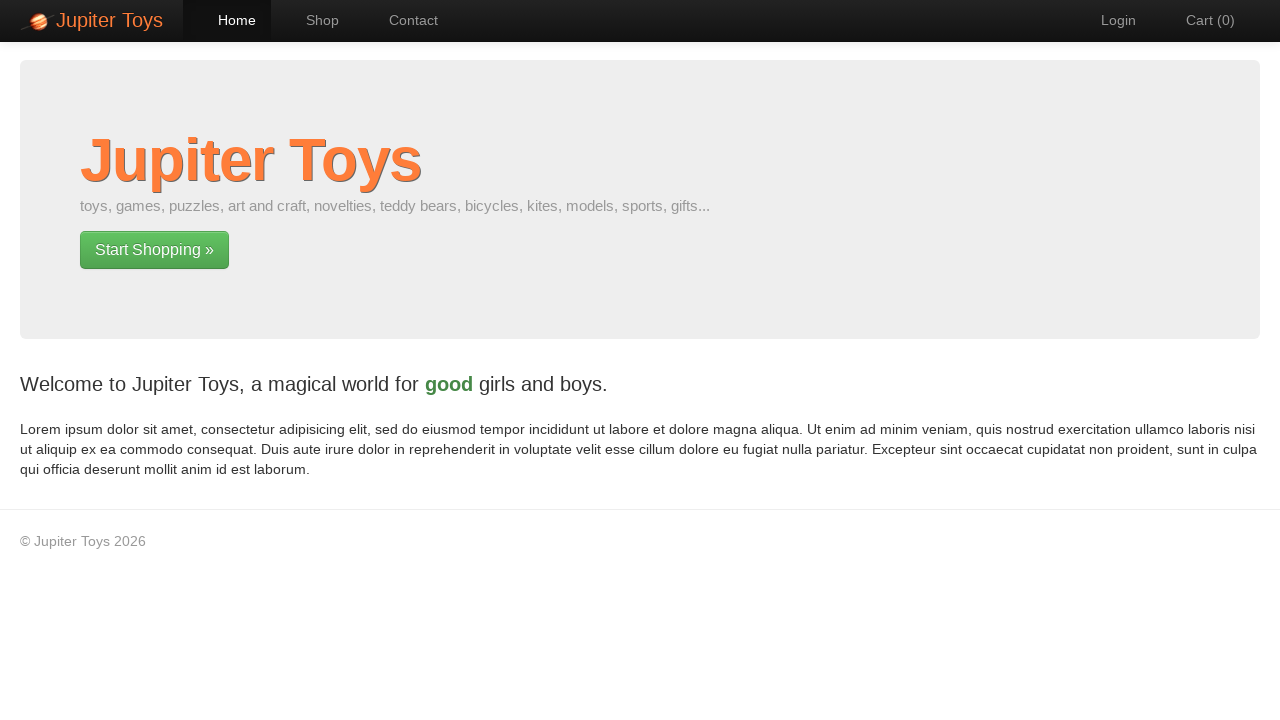

Clicked on contact page link at (404, 20) on a[href='#/contact']
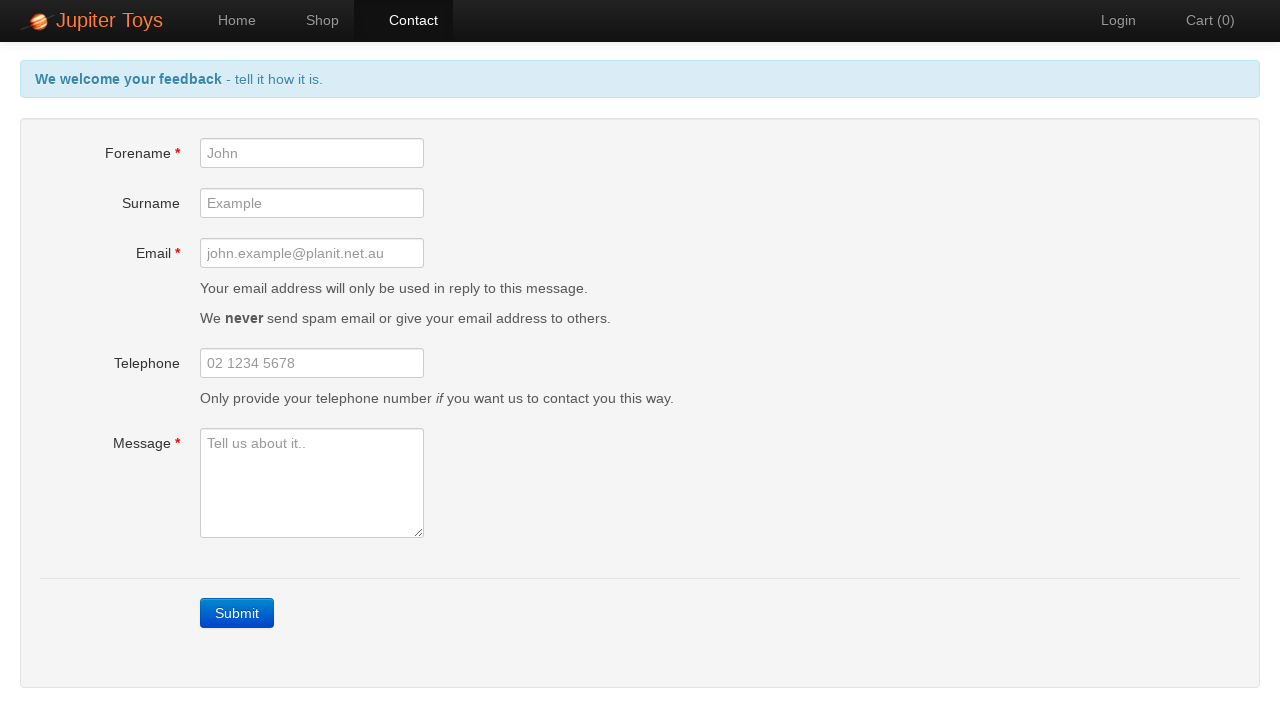

Forename field loaded and is visible
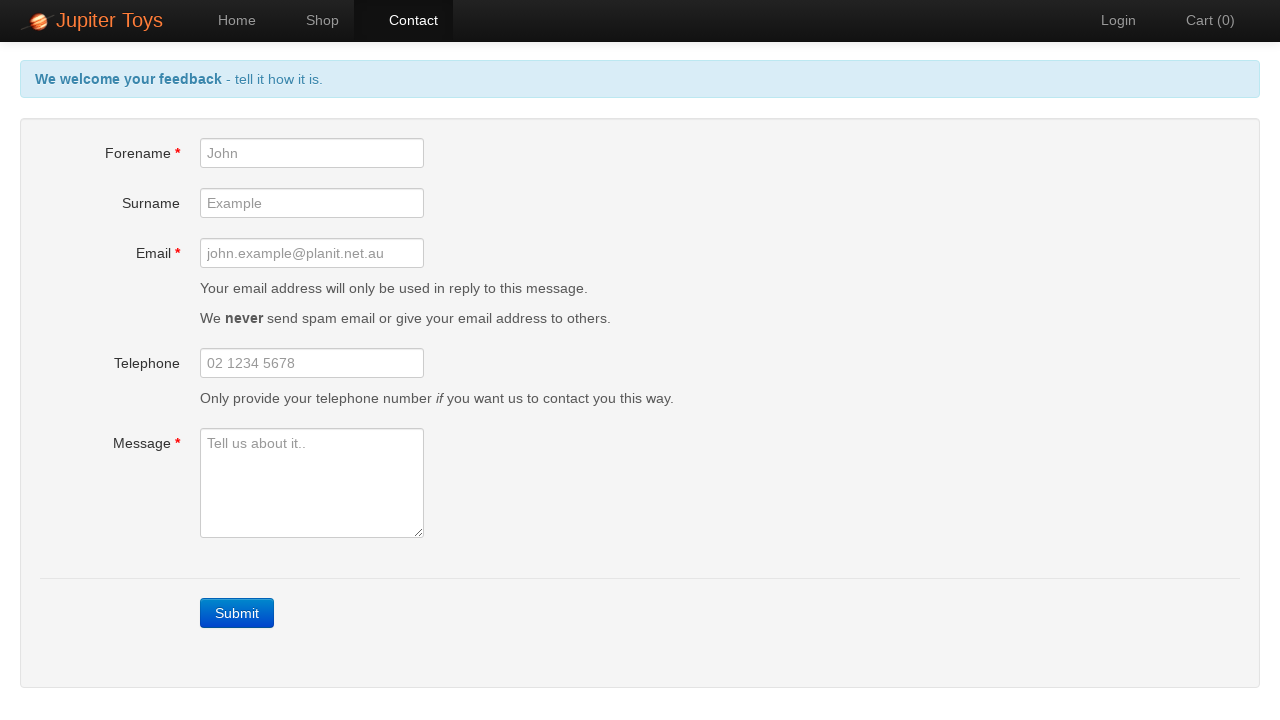

Filled forename field with 'Jaja' on #forename
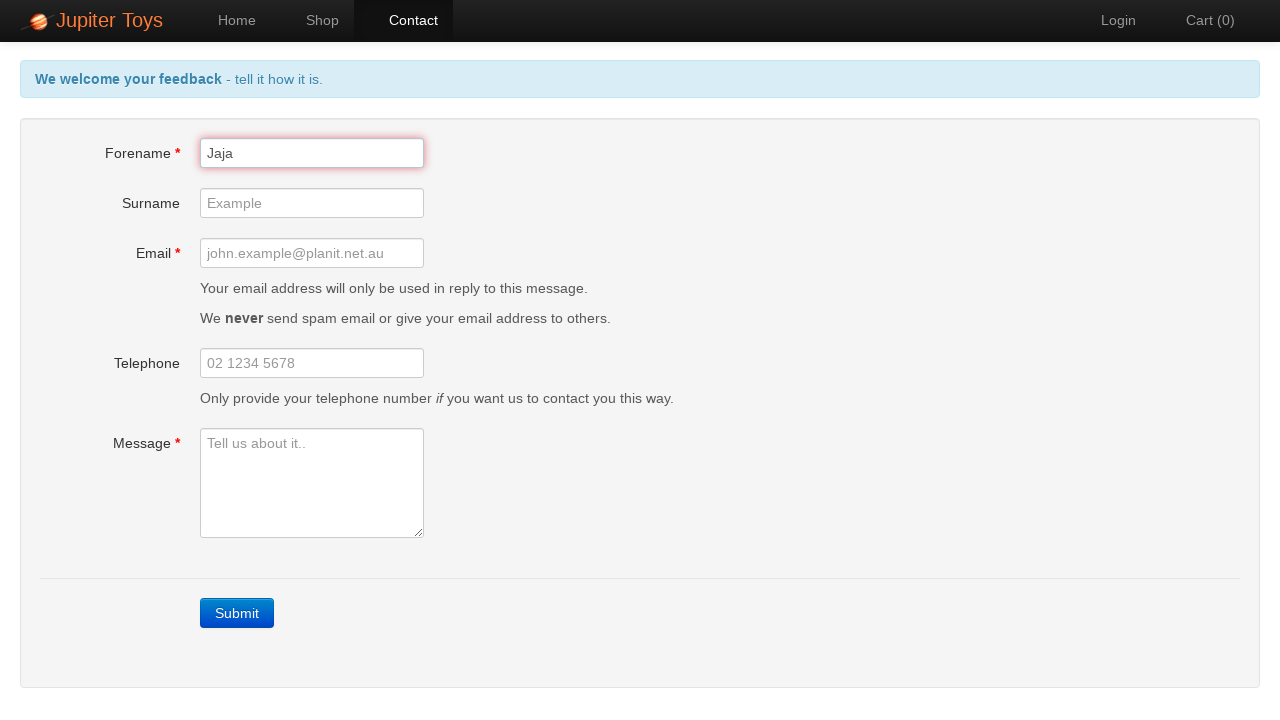

Filled email field with 'Jaja@test.com' on #email
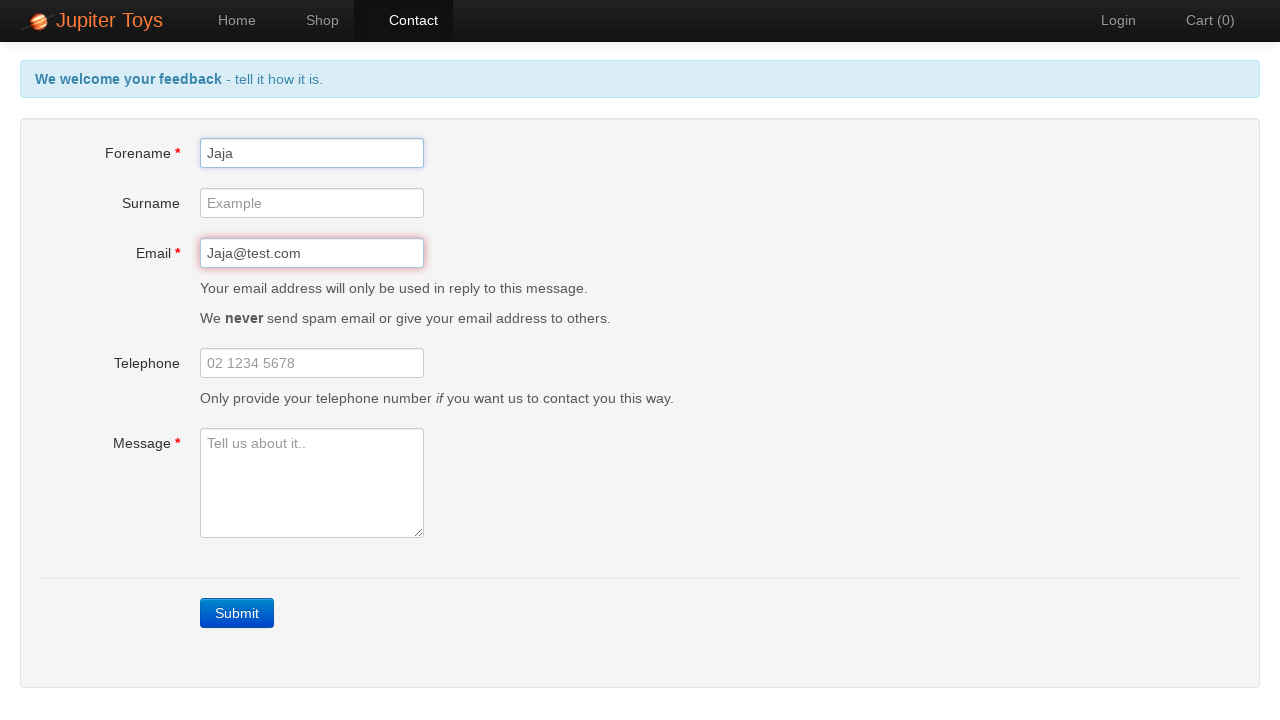

Filled message field with 'Jaja test' on #message
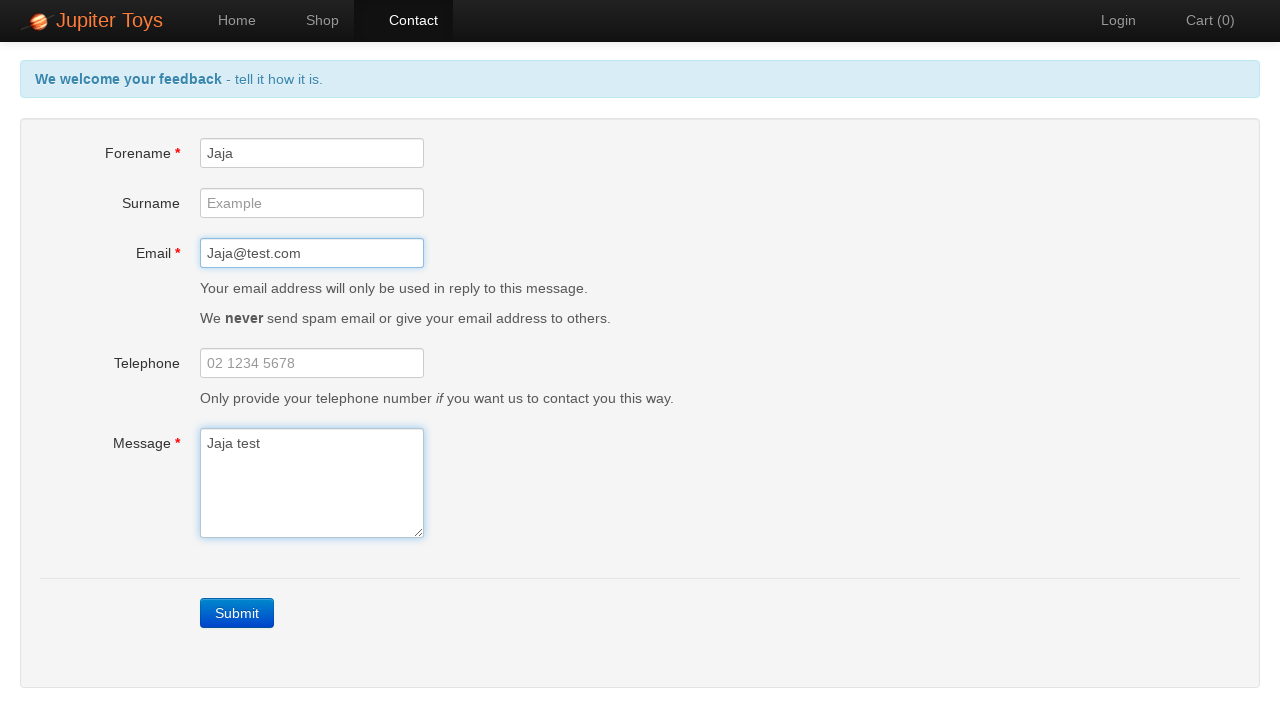

Clicked contact form submit button at (237, 613) on a.btn-contact
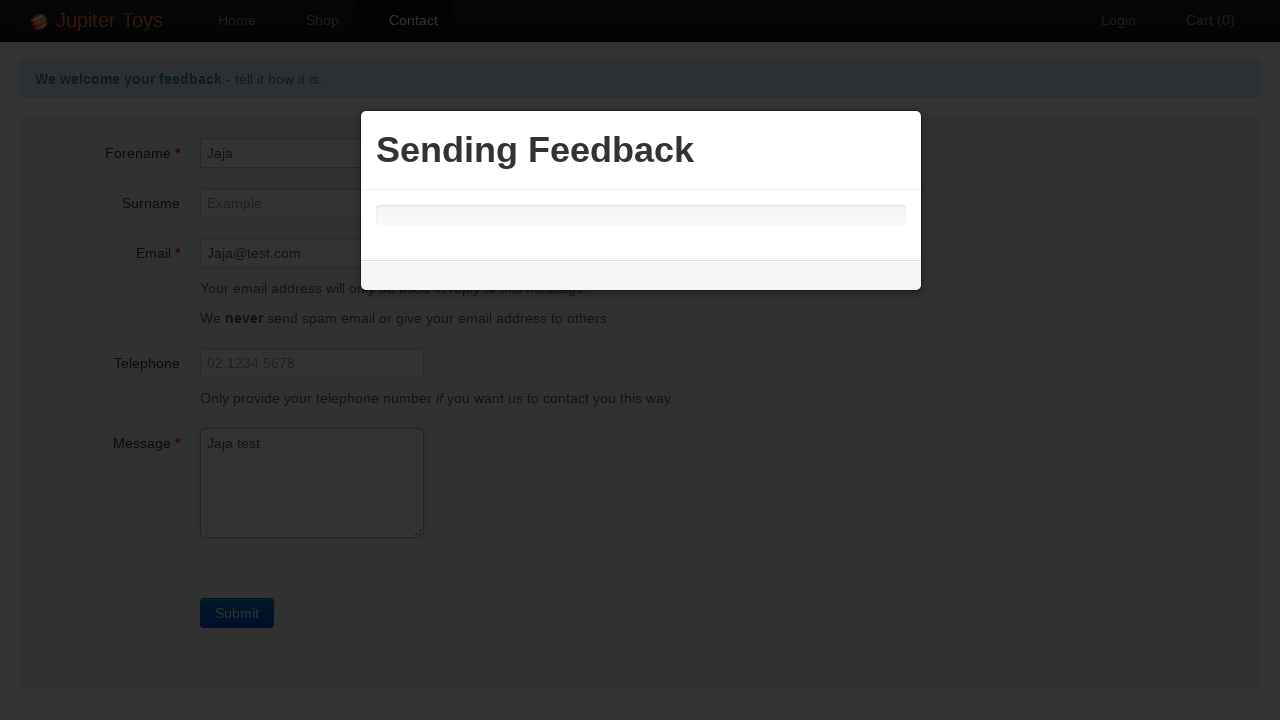

Success message appeared after form submission
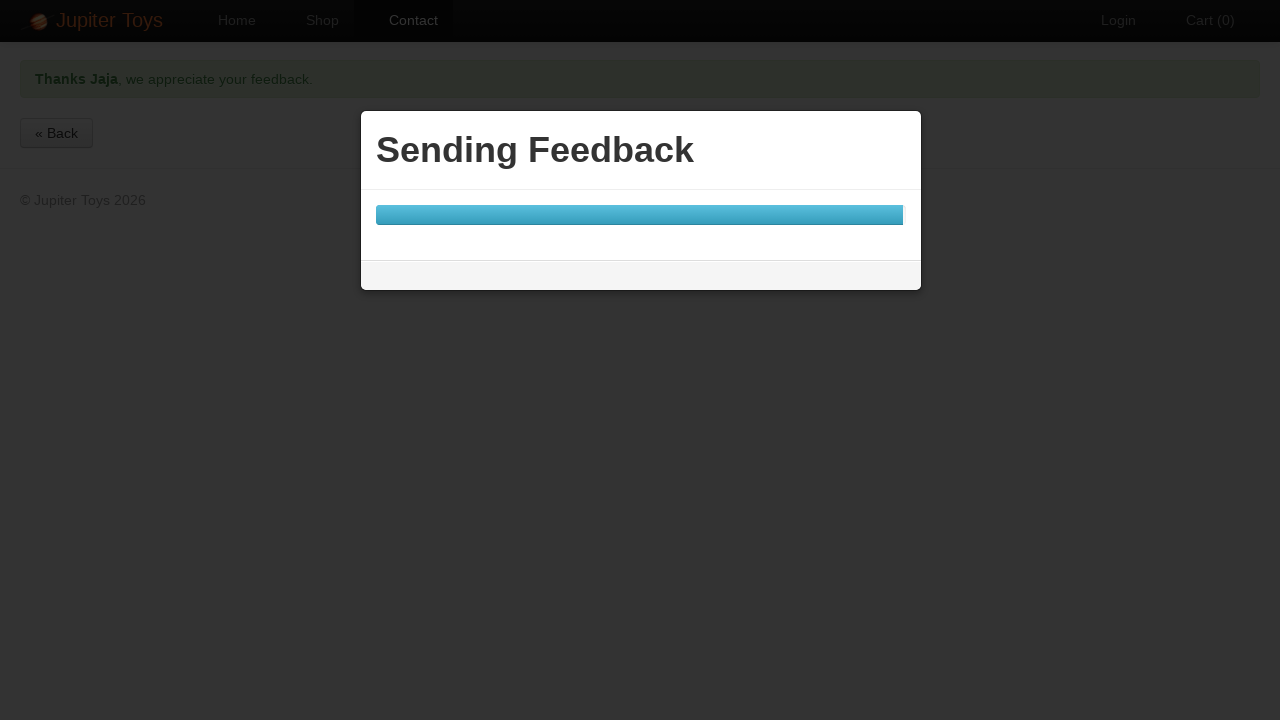

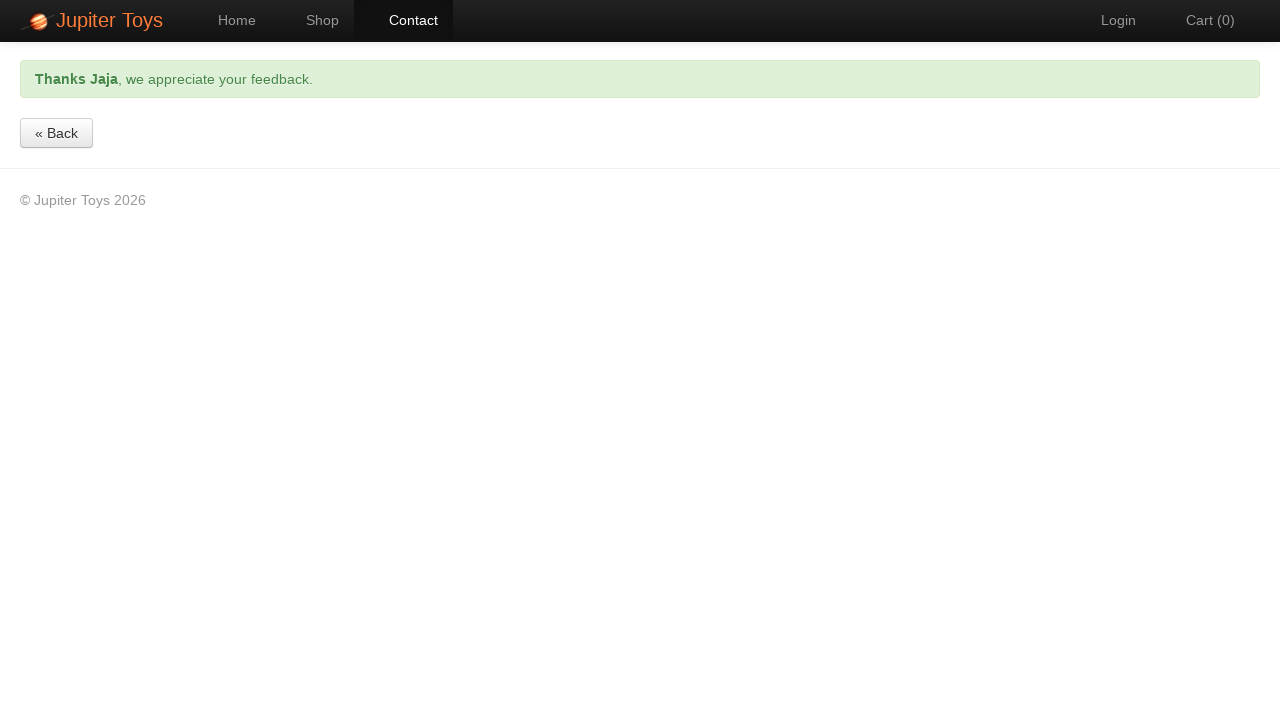